Tests text input field by entering text and verifying the value is correctly stored

Starting URL: https://bonigarcia.dev/selenium-webdriver-java/web-form.html

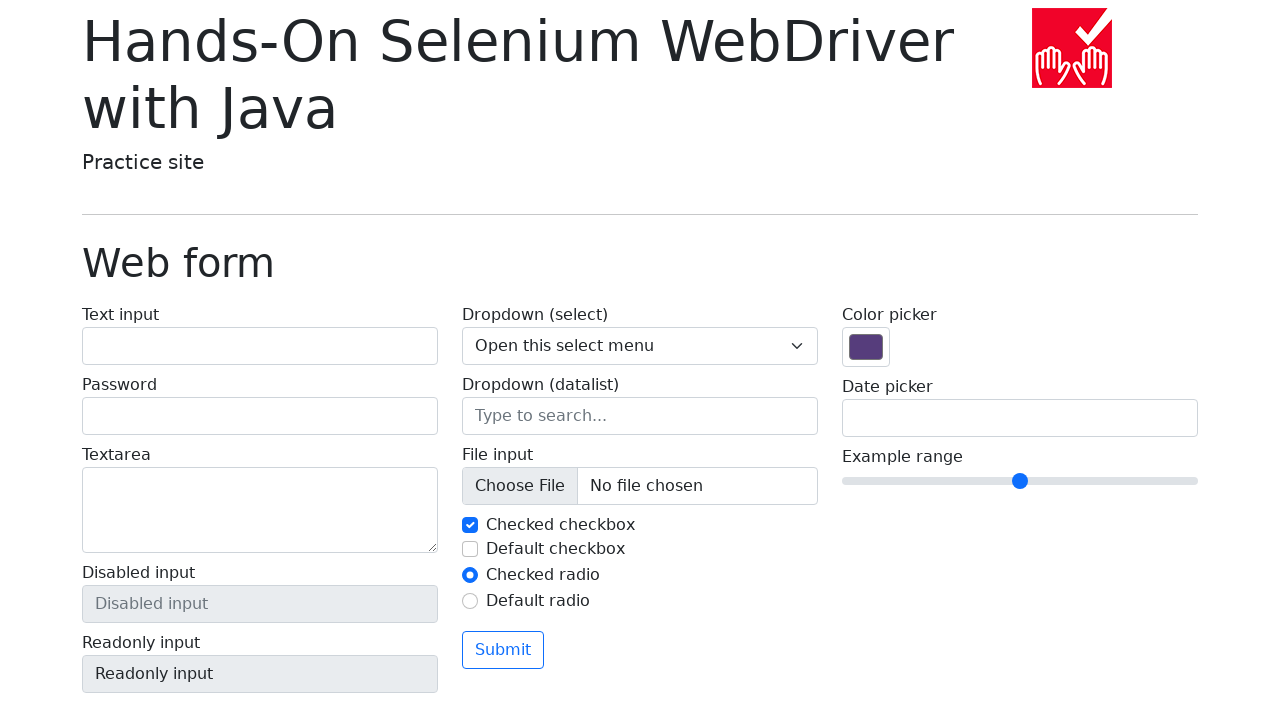

Filled text input field with 'Halo' on #my-text-id
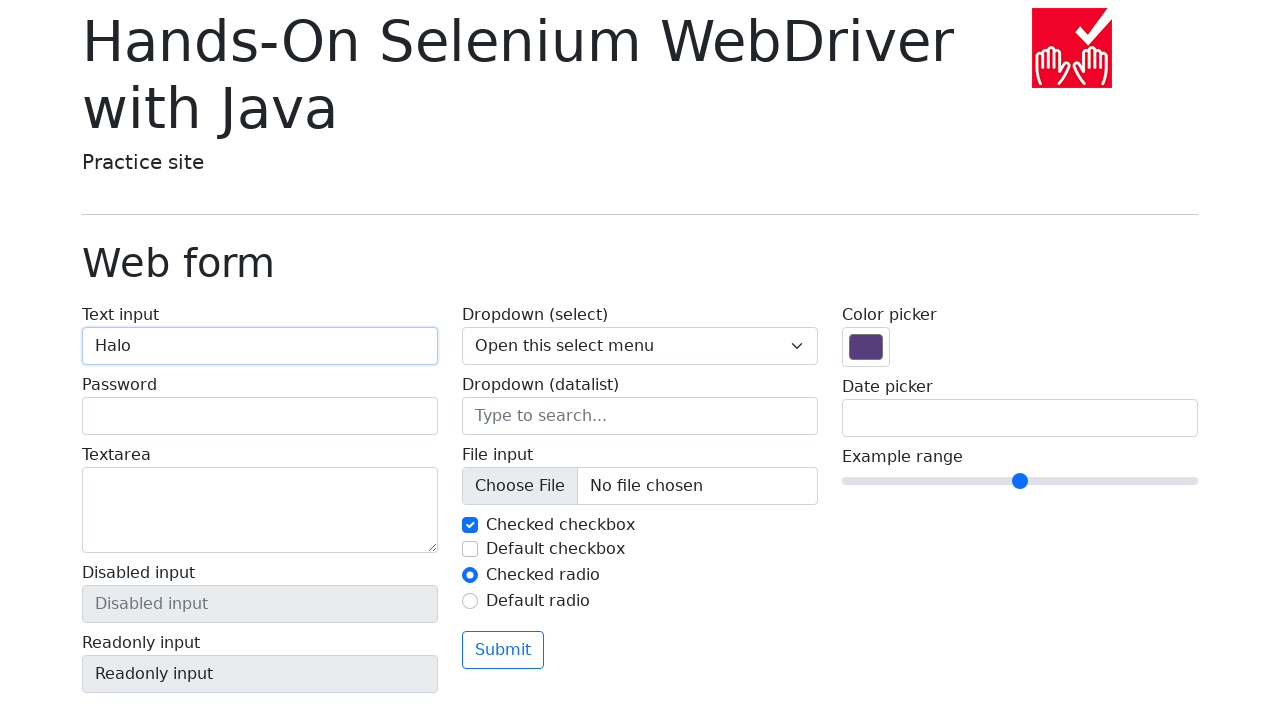

Verified text input field contains 'Halo'
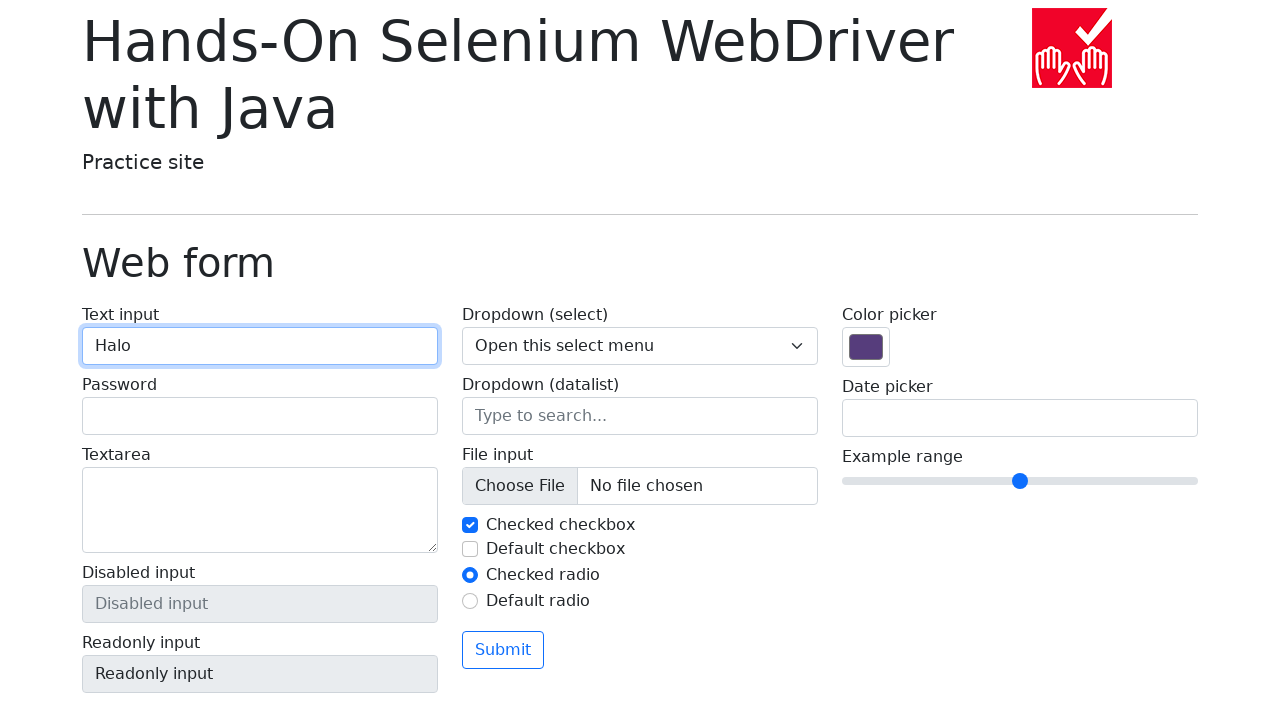

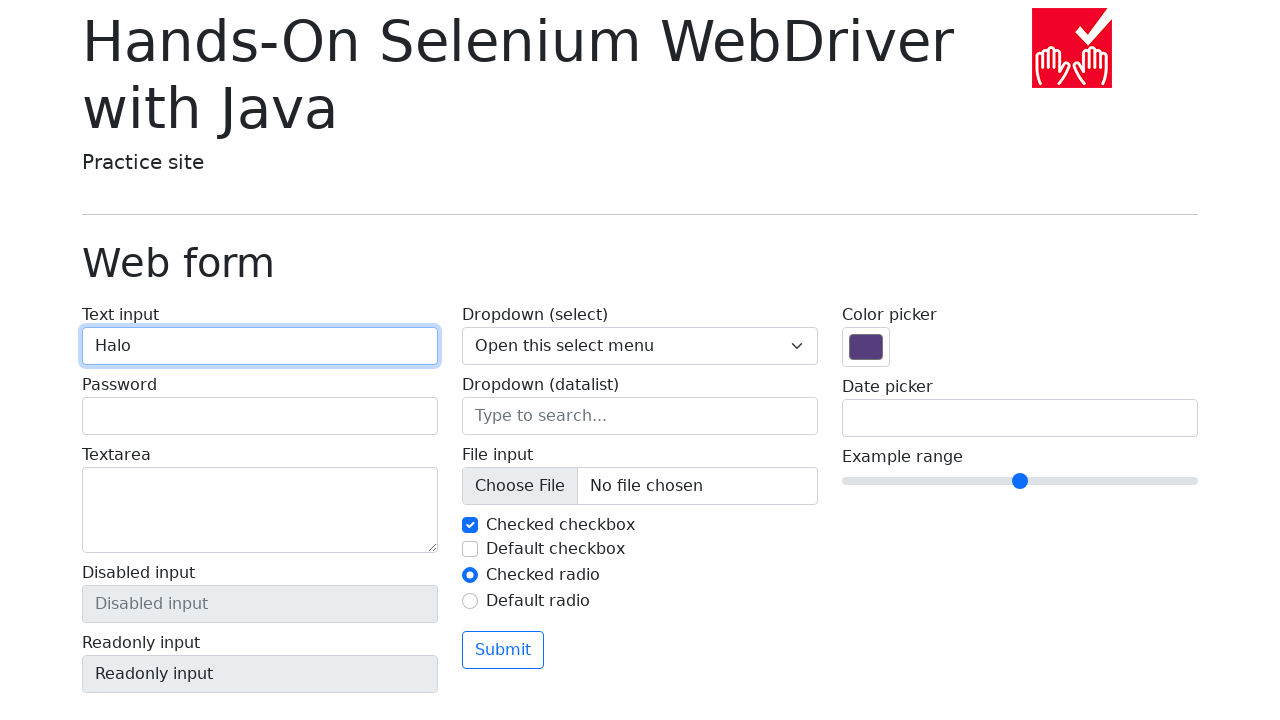